Tests filling the name field in a contact form by clicking on it and entering text

Starting URL: https://ultimateqa.com/filling-out-forms/

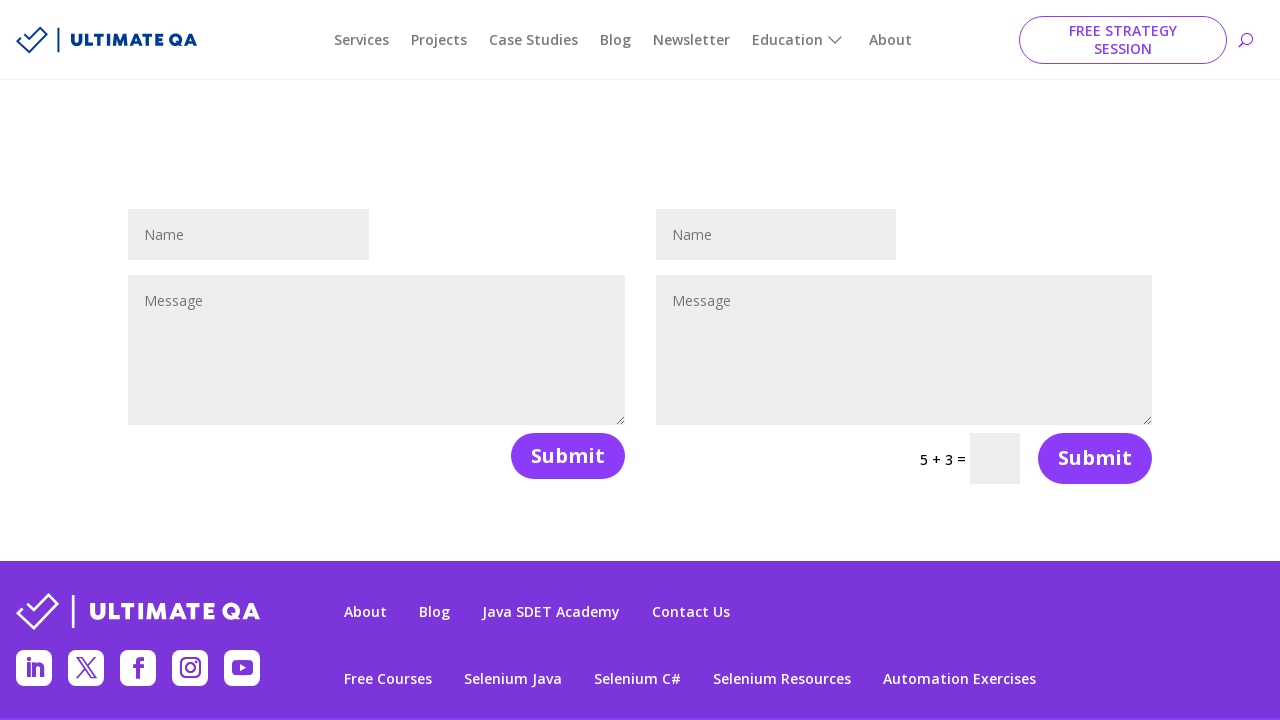

Located the name field element
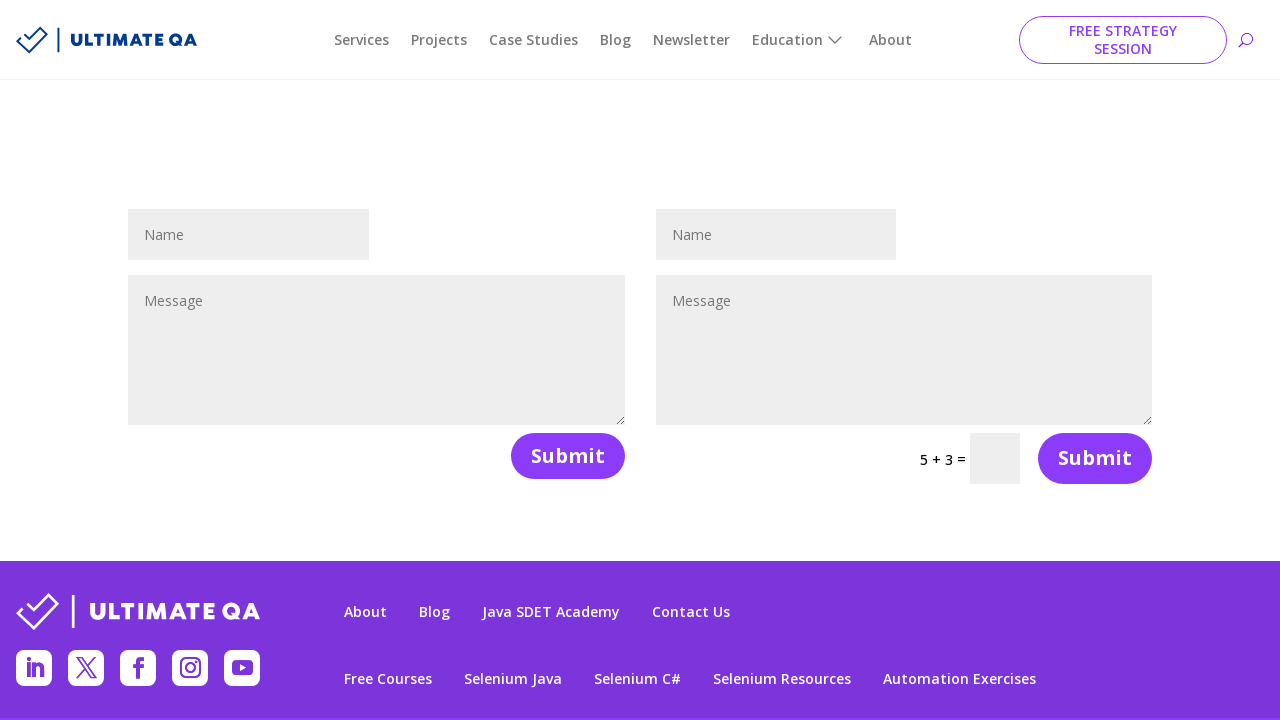

Clicked on the name field to focus it at (249, 234) on #et_pb_contact_name_0
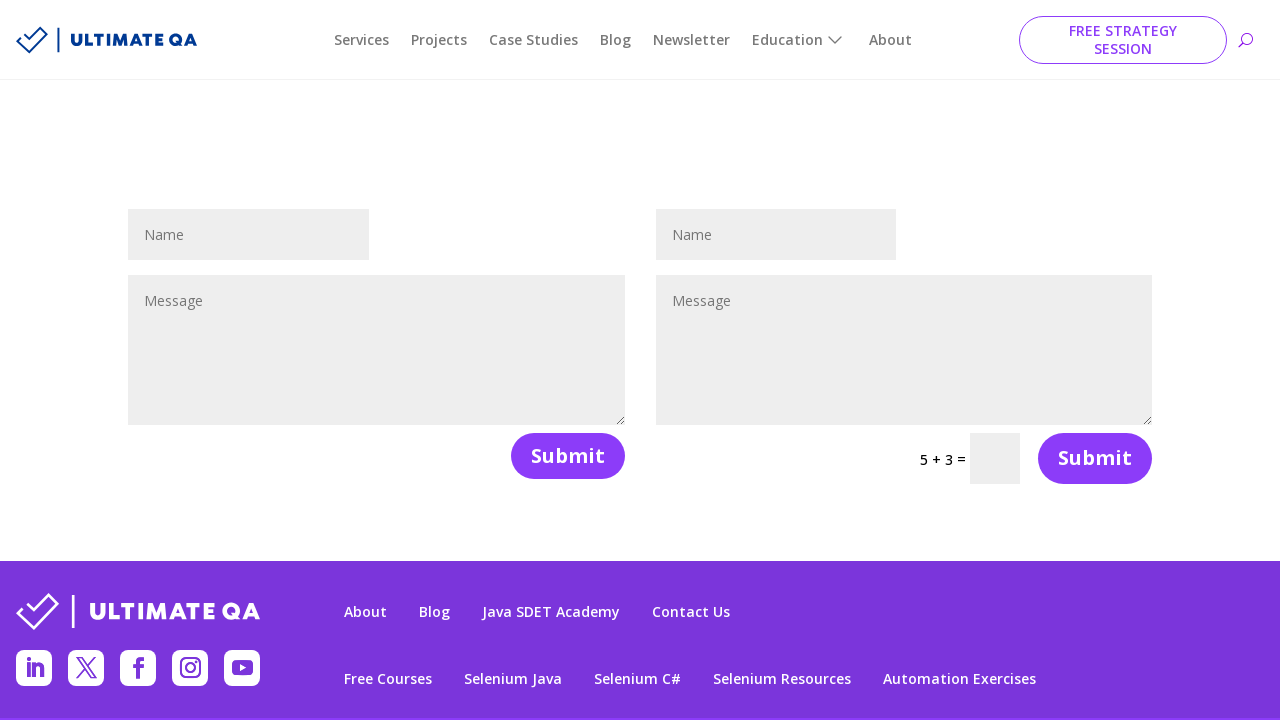

Filled name field with 'Test' on #et_pb_contact_name_0
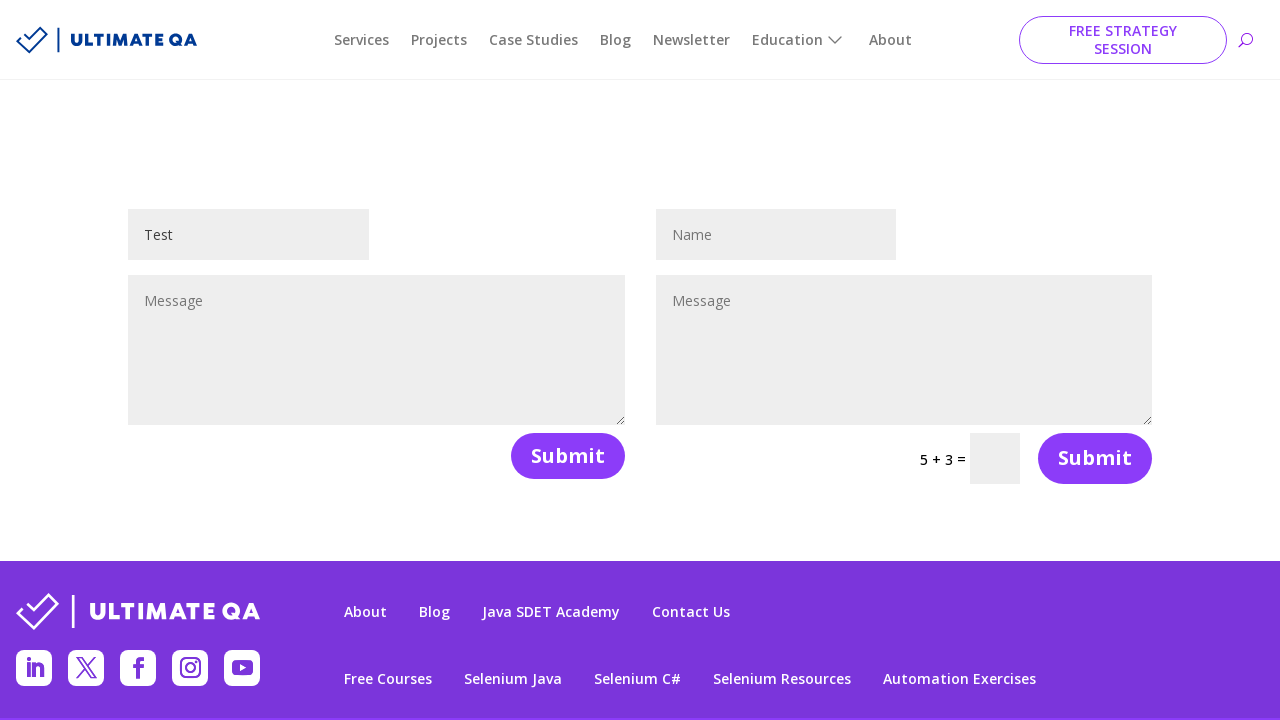

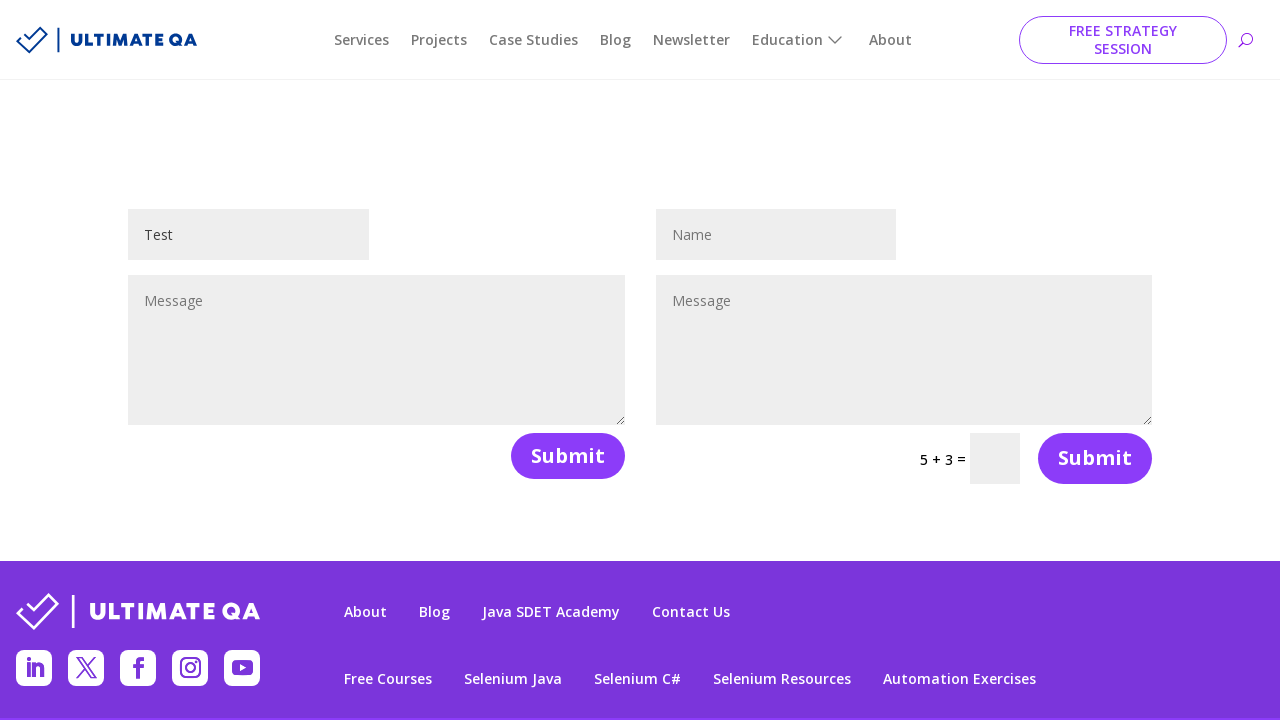